Tests a more robust approach to working with multiple windows by storing the first window reference before opening a new one, then switching between them and verifying page titles.

Starting URL: http://the-internet.herokuapp.com/windows

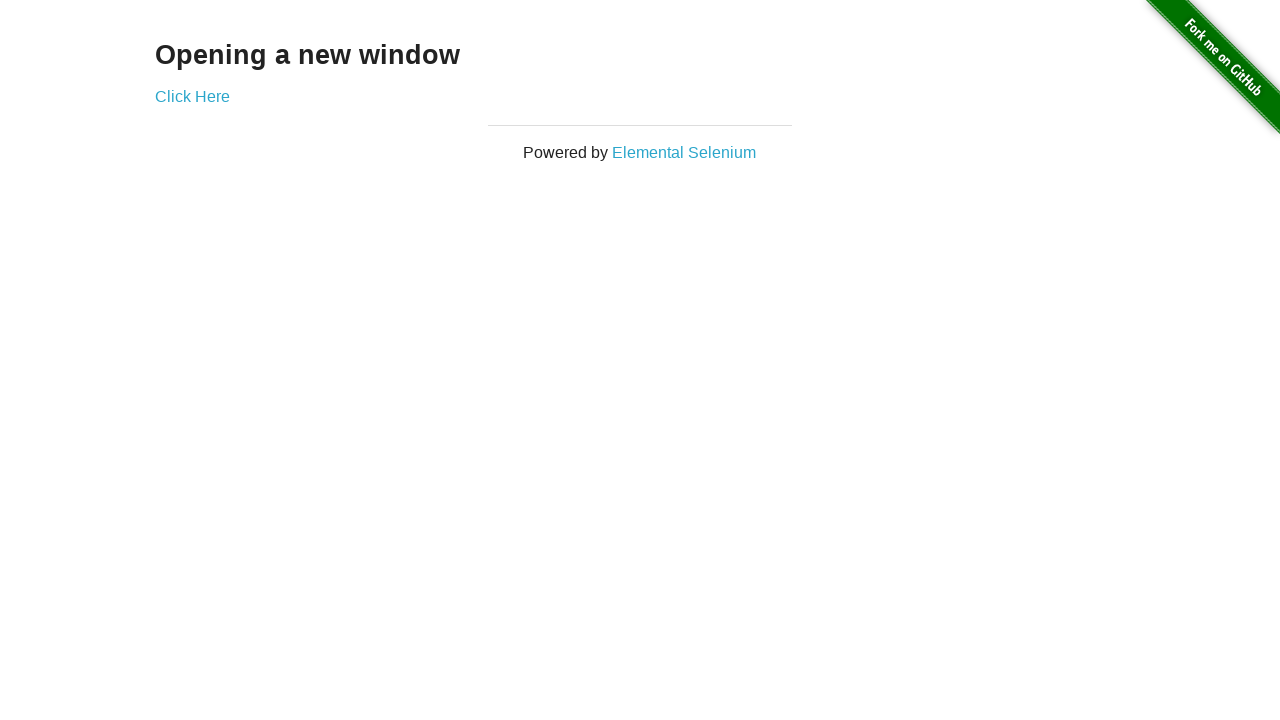

Stored reference to the first page
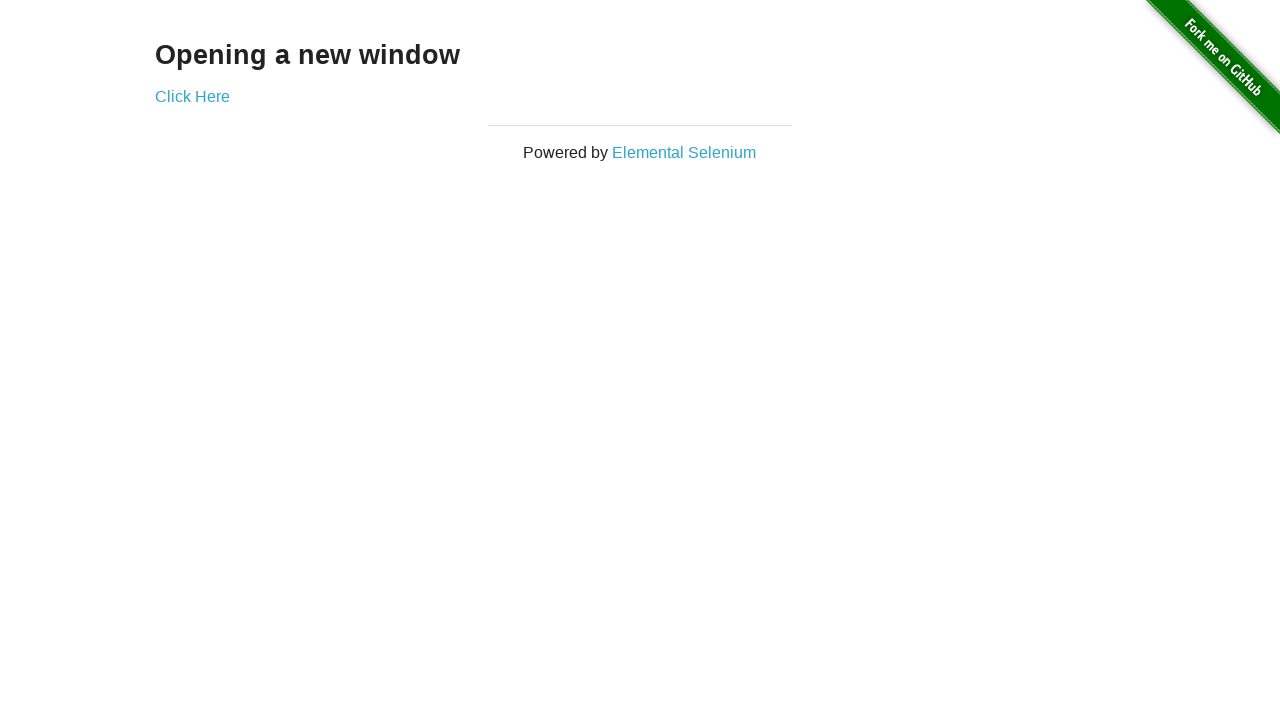

Clicked link to open a new window at (192, 96) on .example a
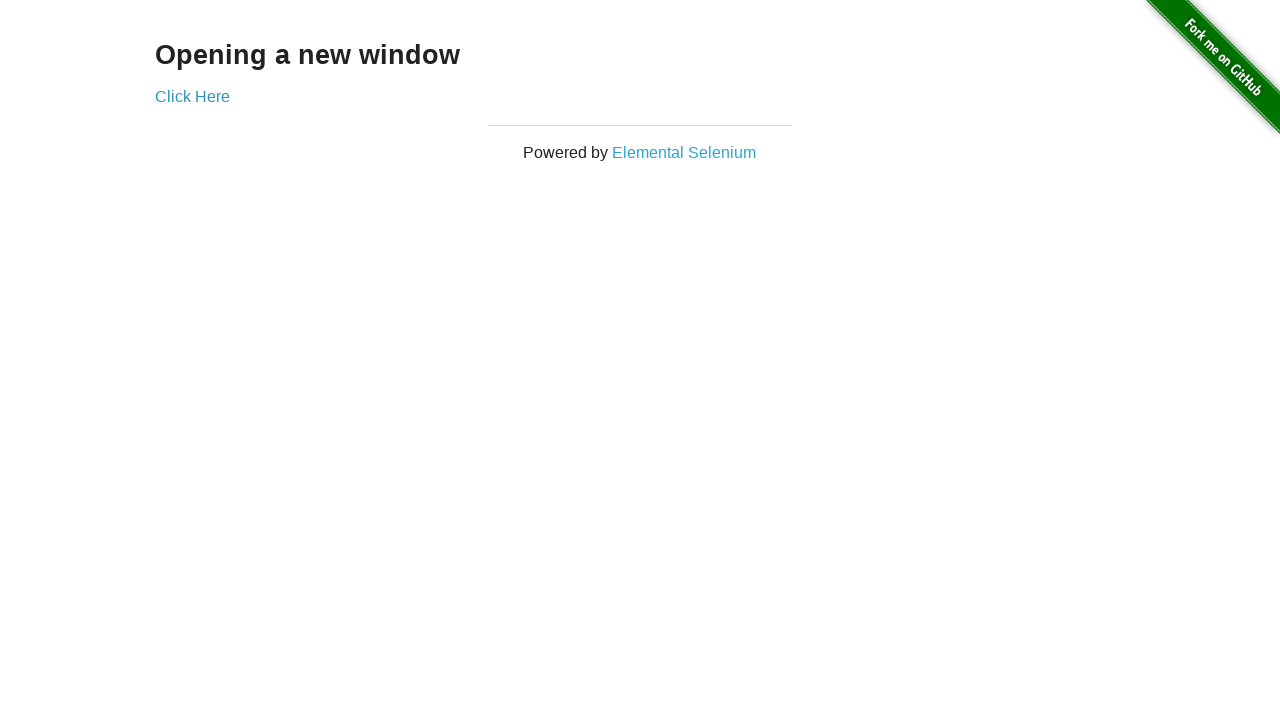

Captured reference to the new page
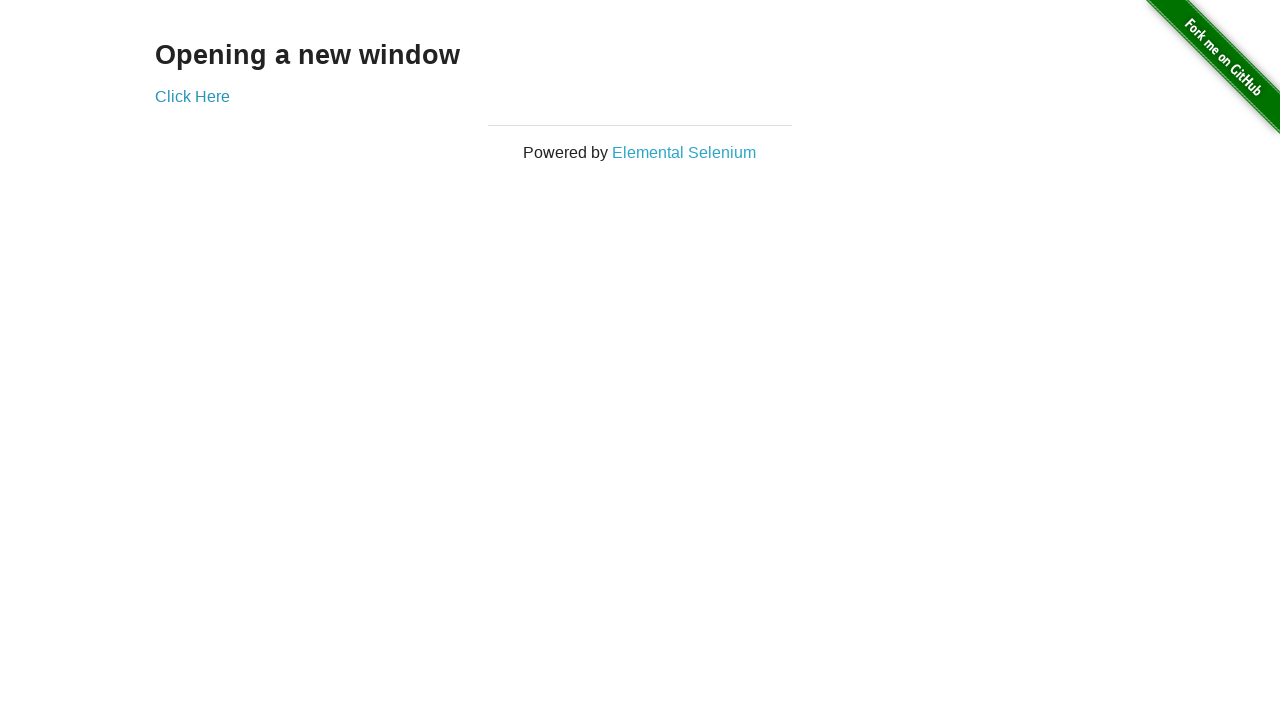

New page loaded successfully
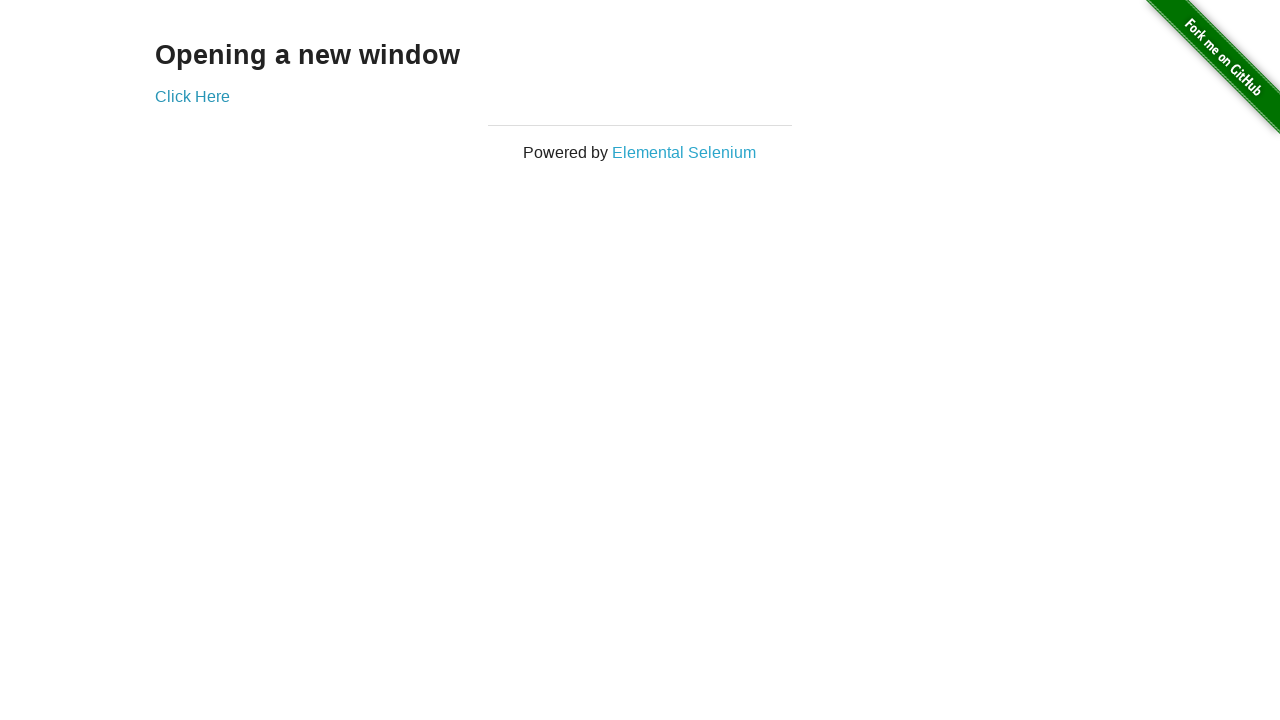

Brought first page to front
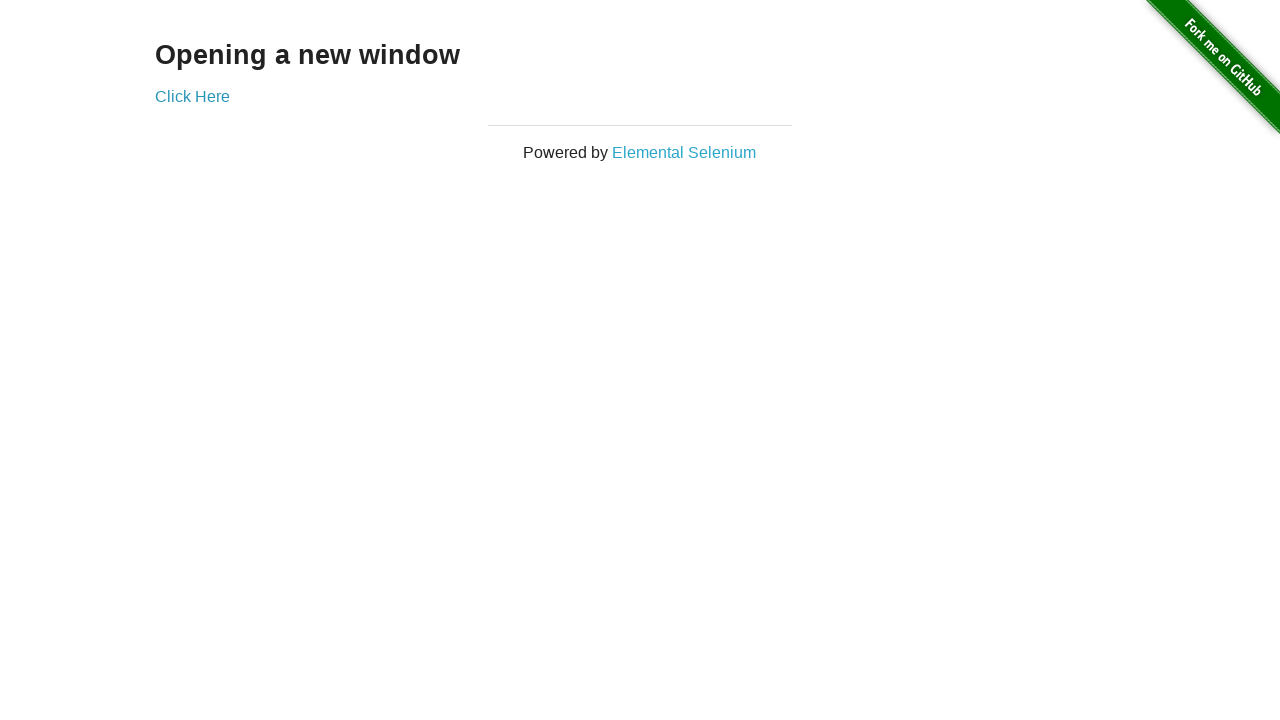

Verified first page title is not 'New Window'
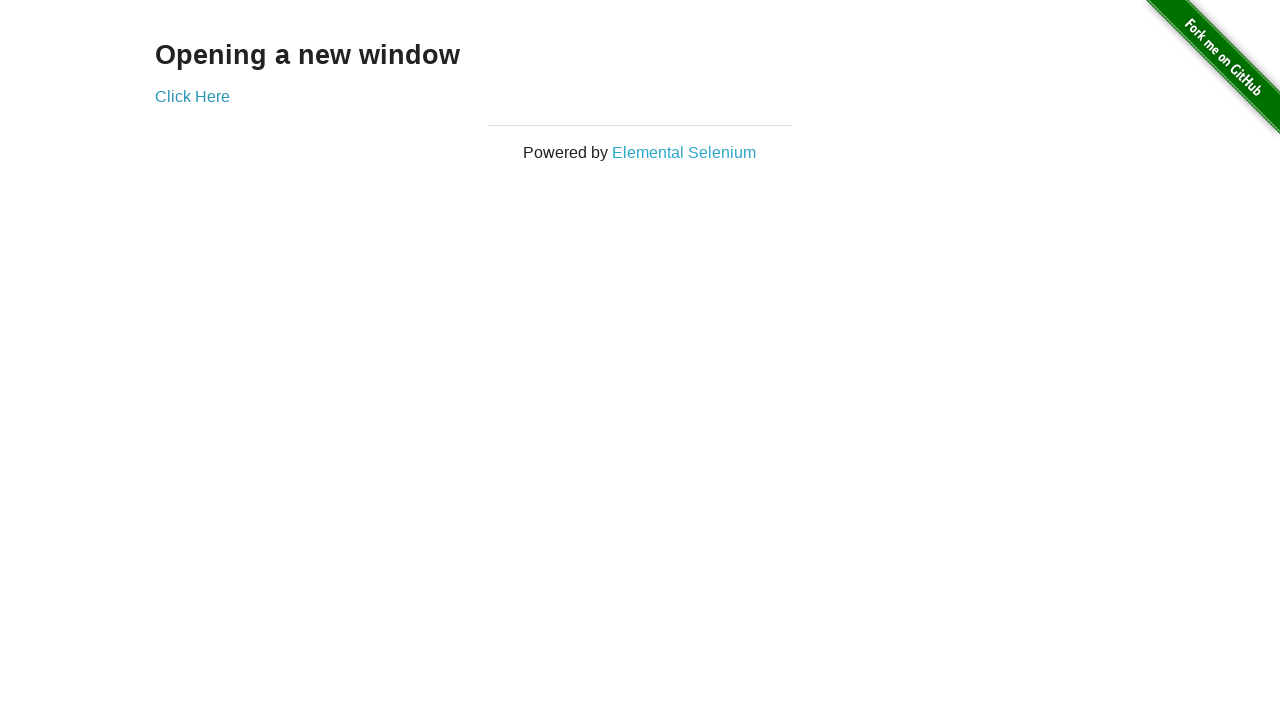

Brought new page to front
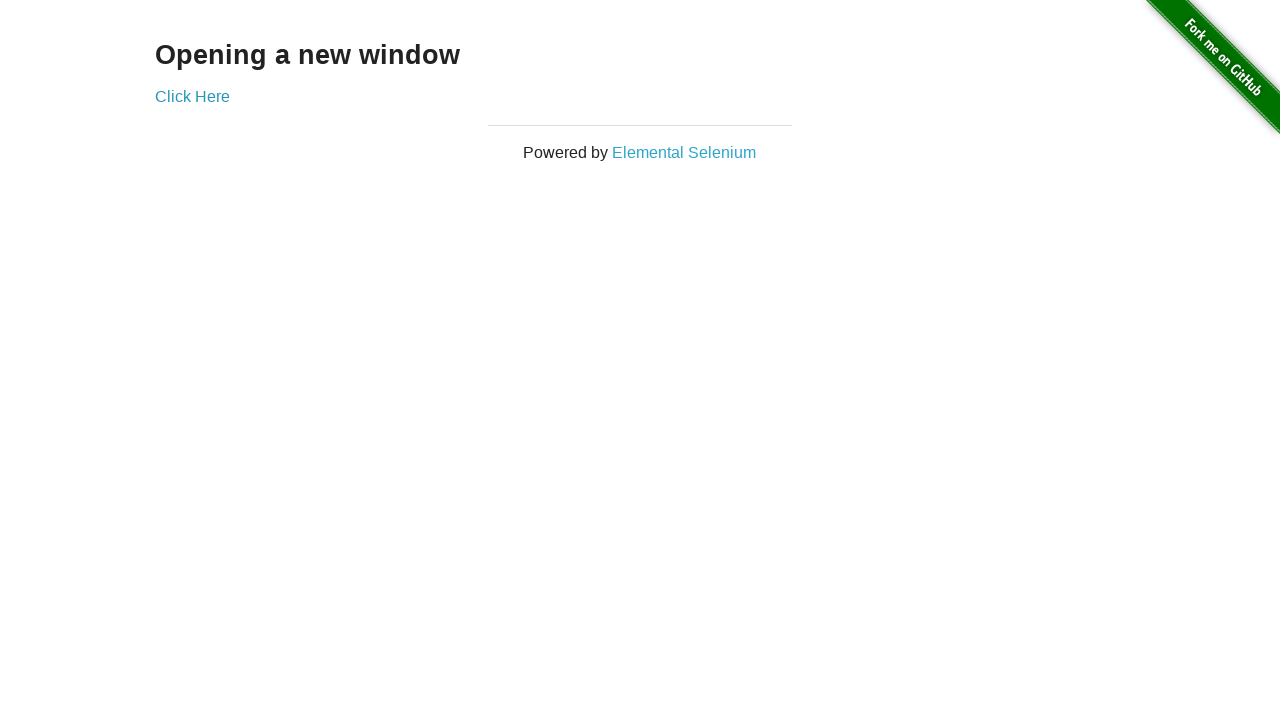

Verified new page title is 'New Window'
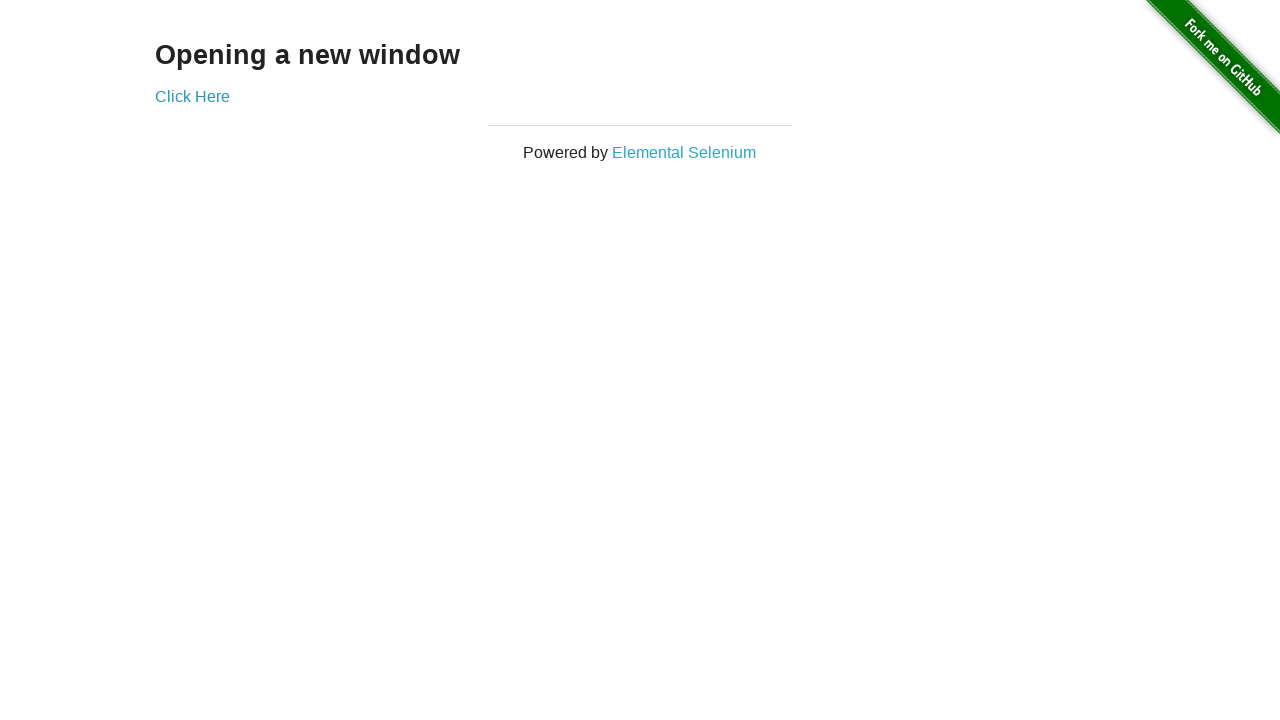

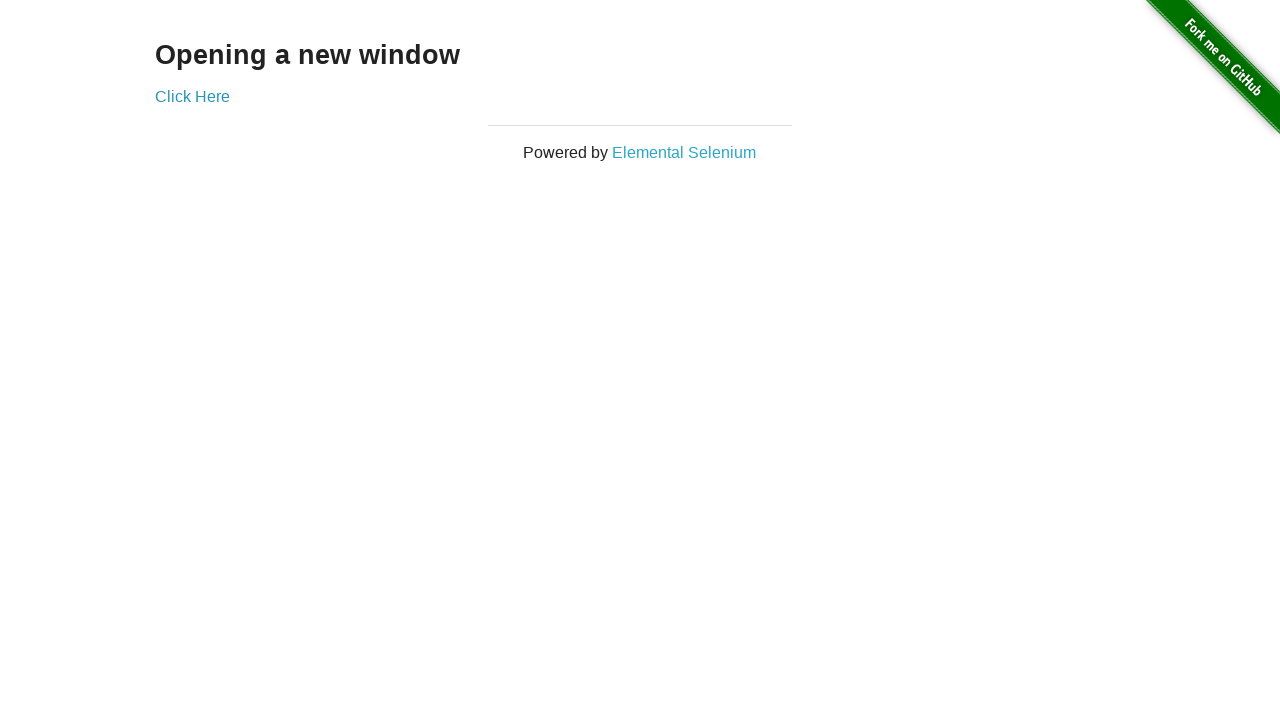